Tests that the homepage displays exactly 6 category cards on the main page

Starting URL: https://demoqa.com/

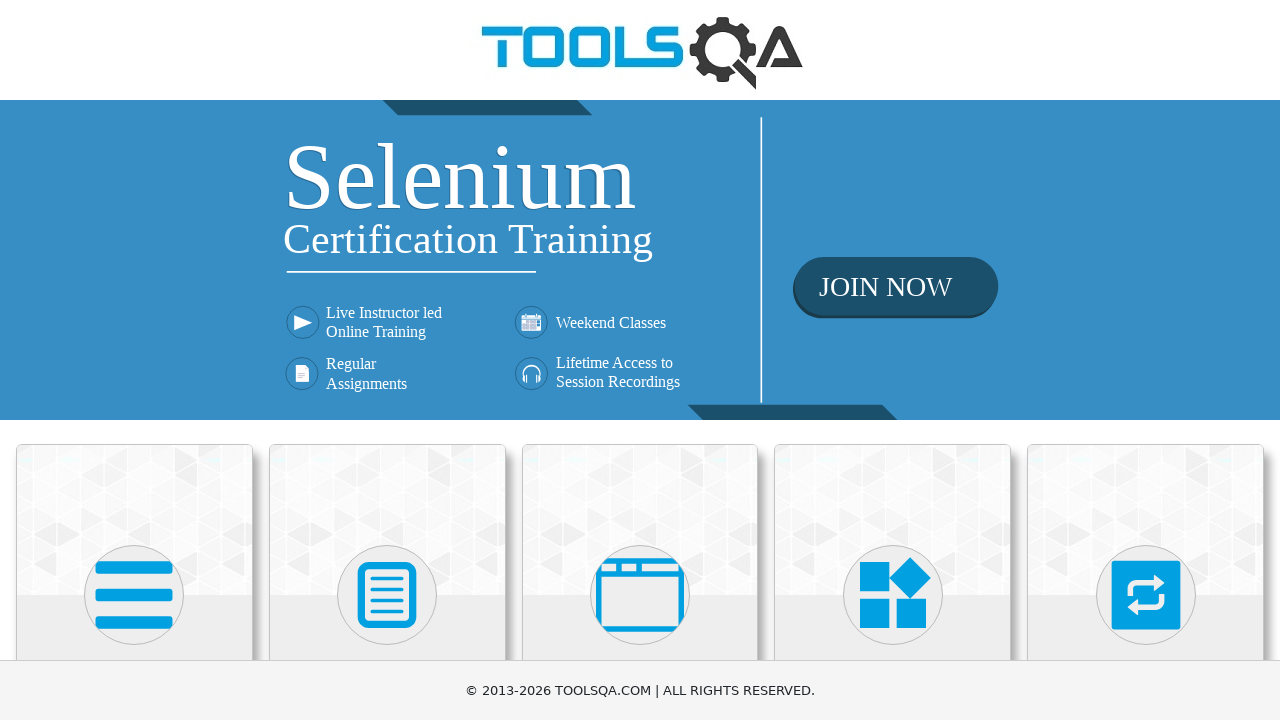

Navigated to https://demoqa.com/
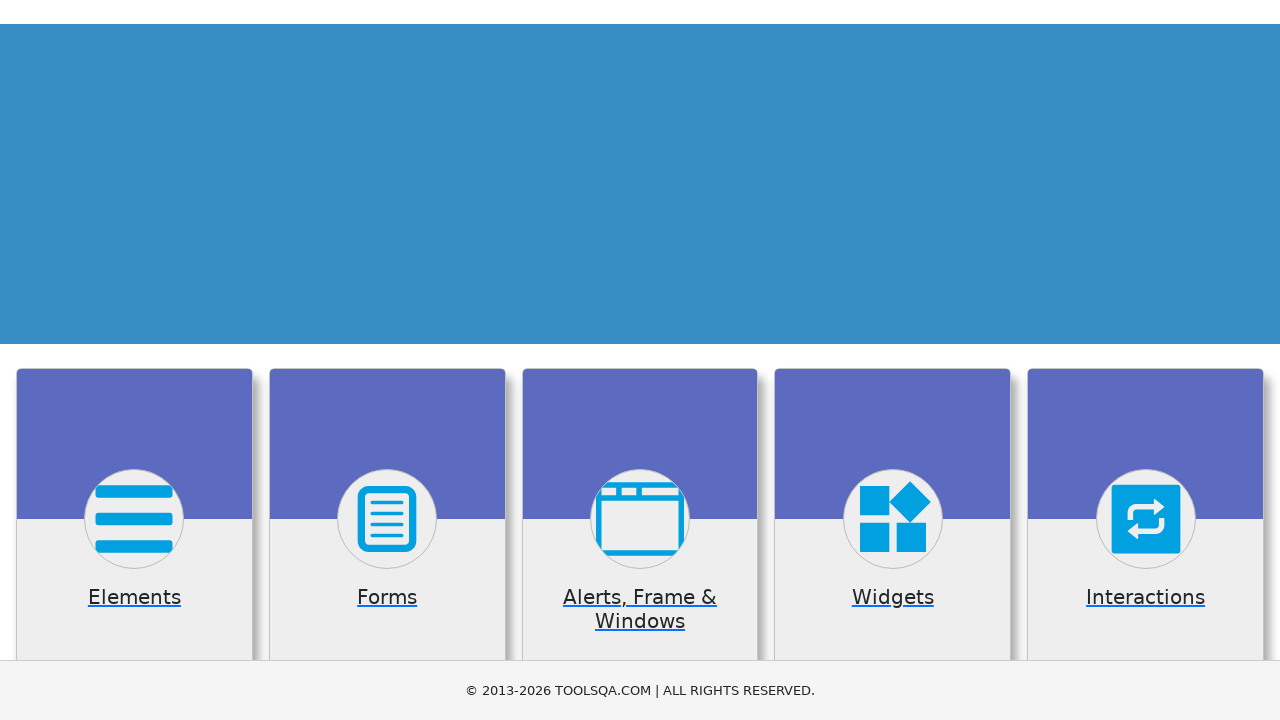

Located category card elements
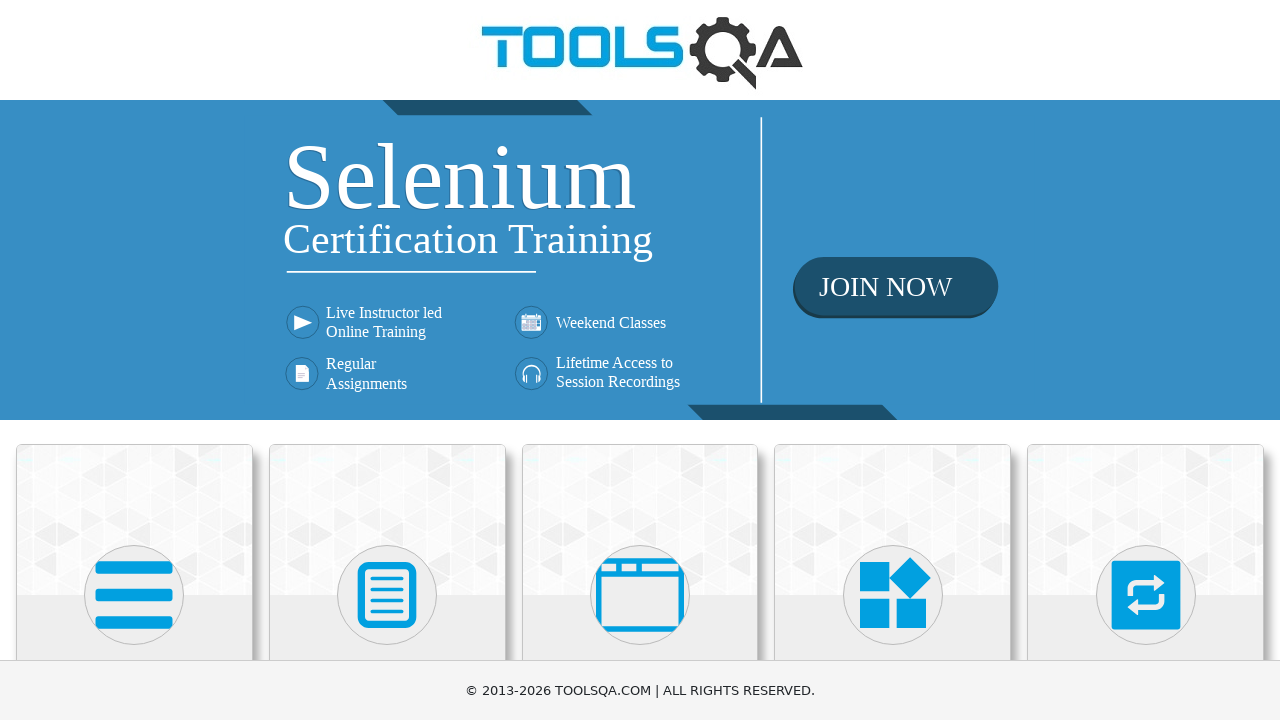

Waited for first category card to be visible
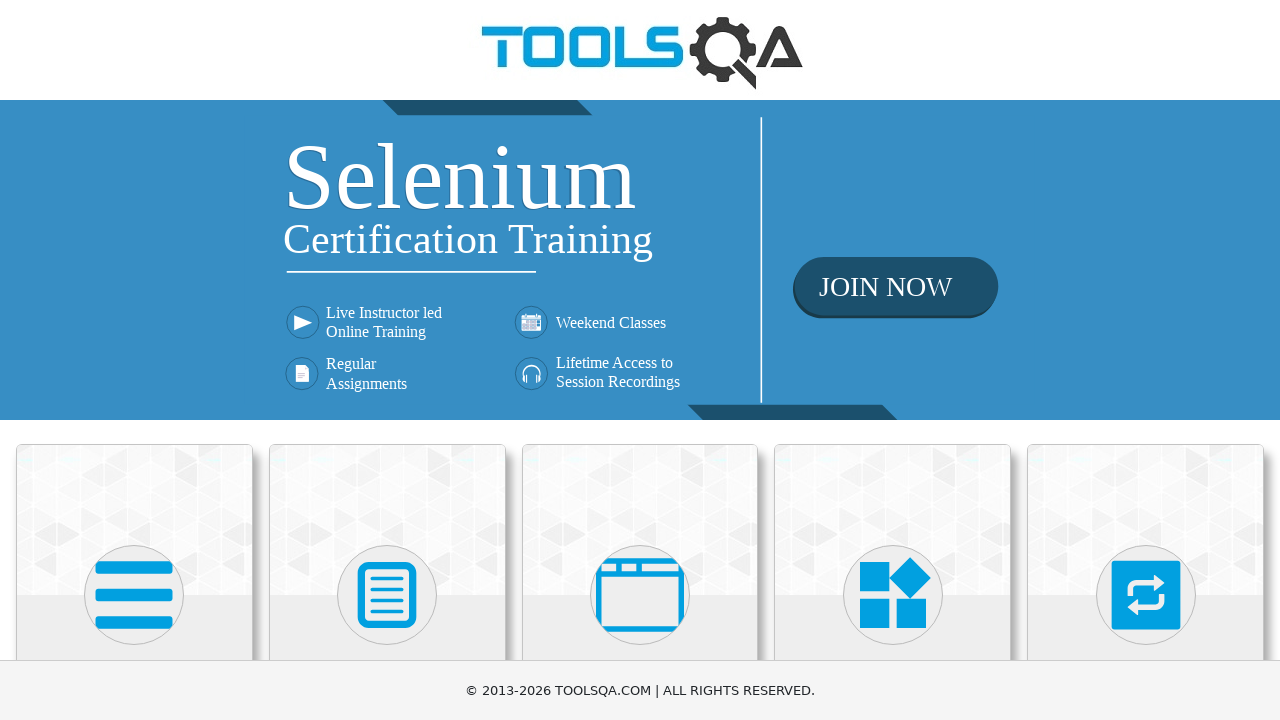

Verified that exactly 6 category cards are displayed on the homepage
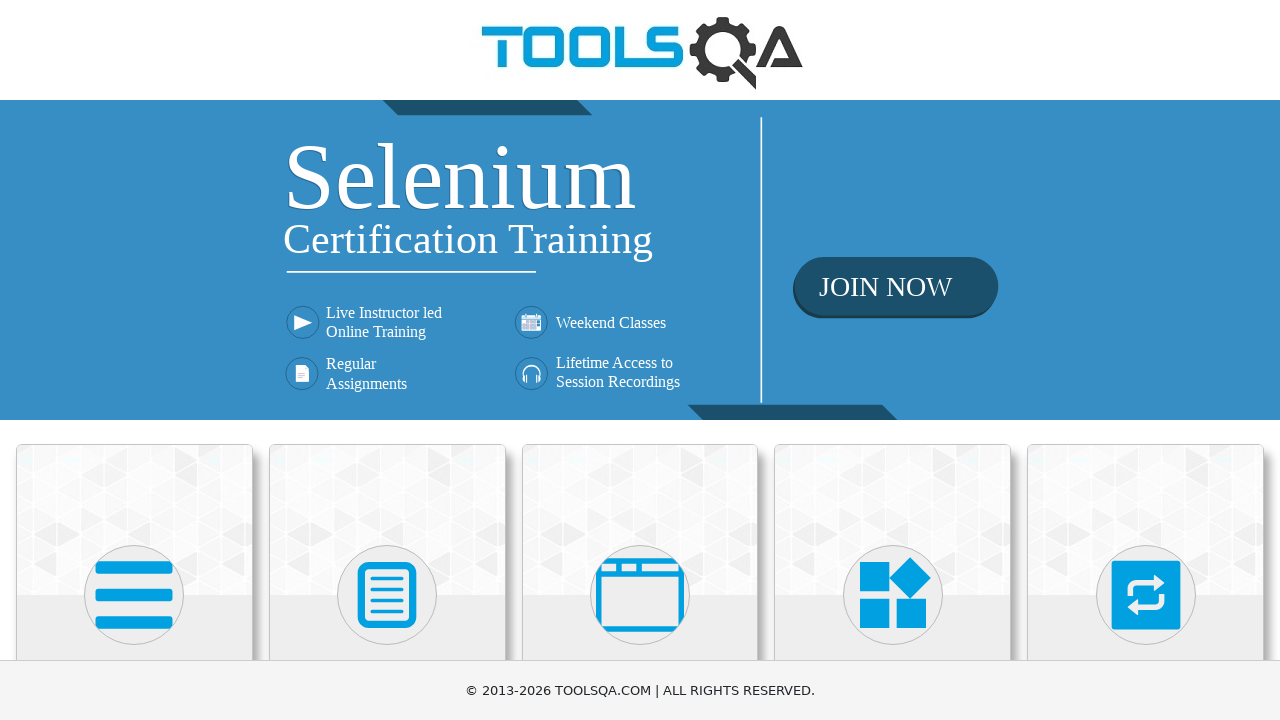

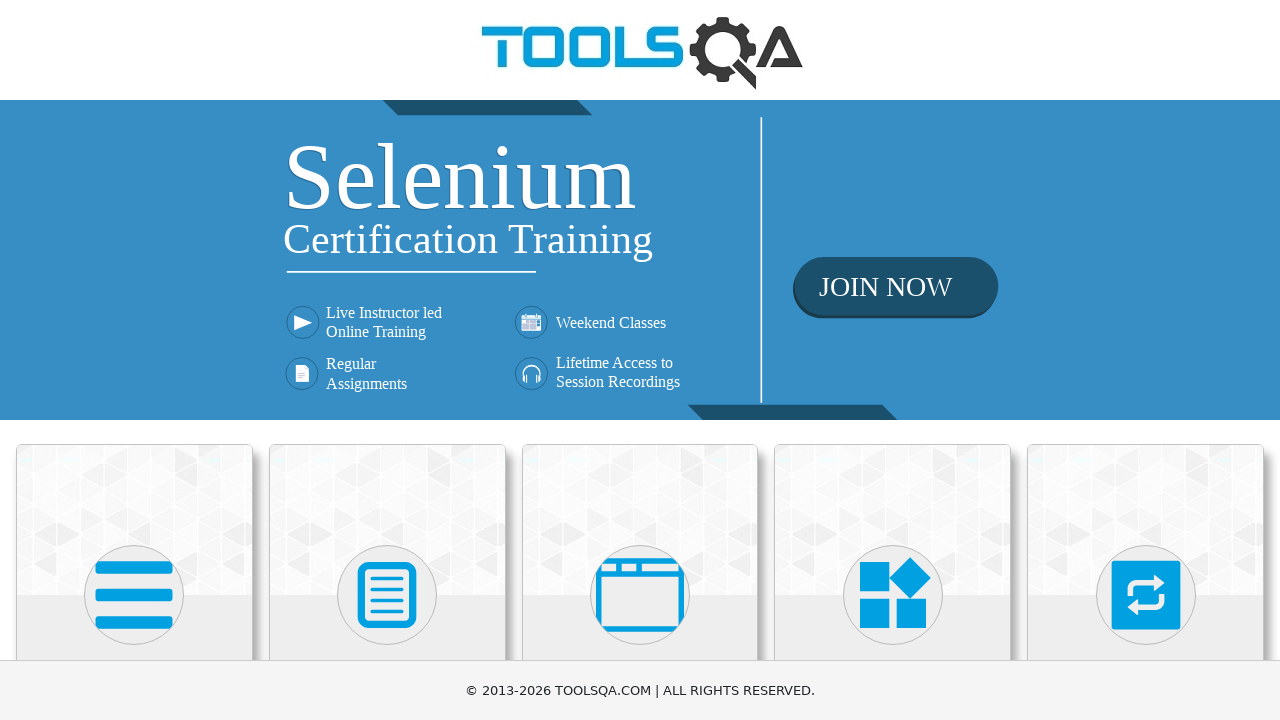